Navigates to a demo table page and interacts with employee data table to verify manager information is displayed correctly

Starting URL: http://automationbykrishna.com

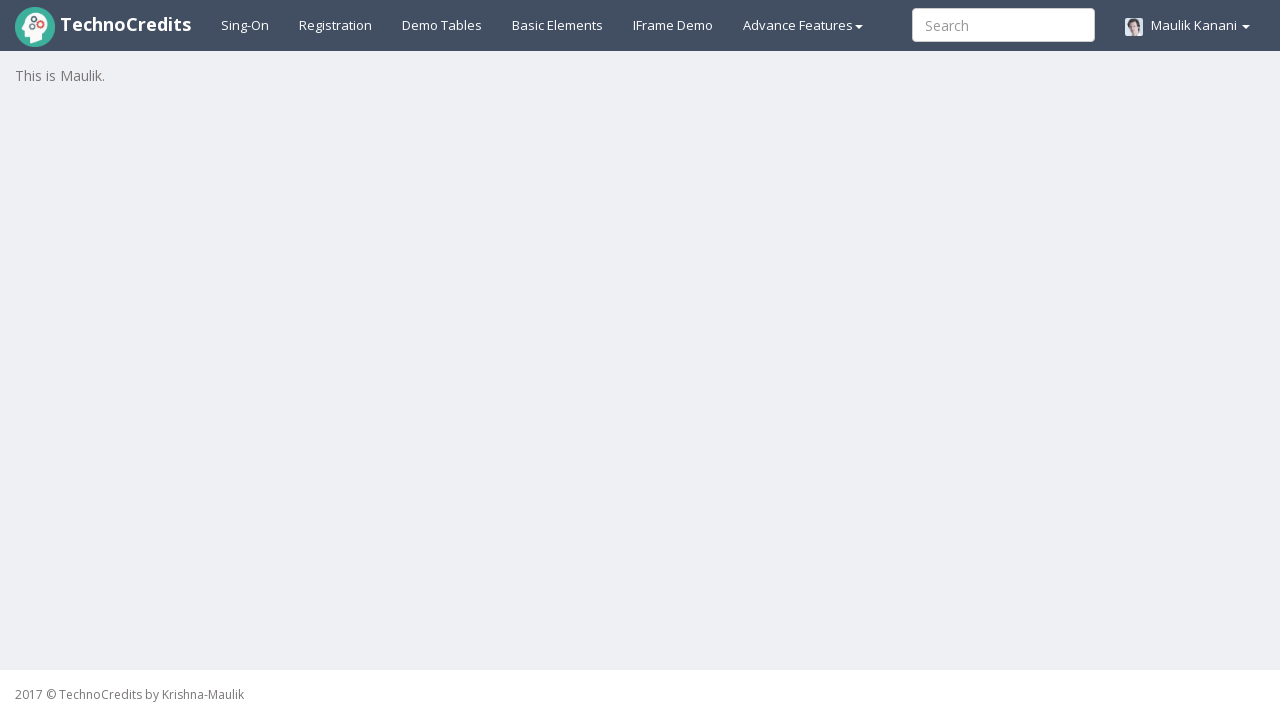

Clicked Demo link to navigate to table page at (442, 25) on xpath=//a[@id='demotable']
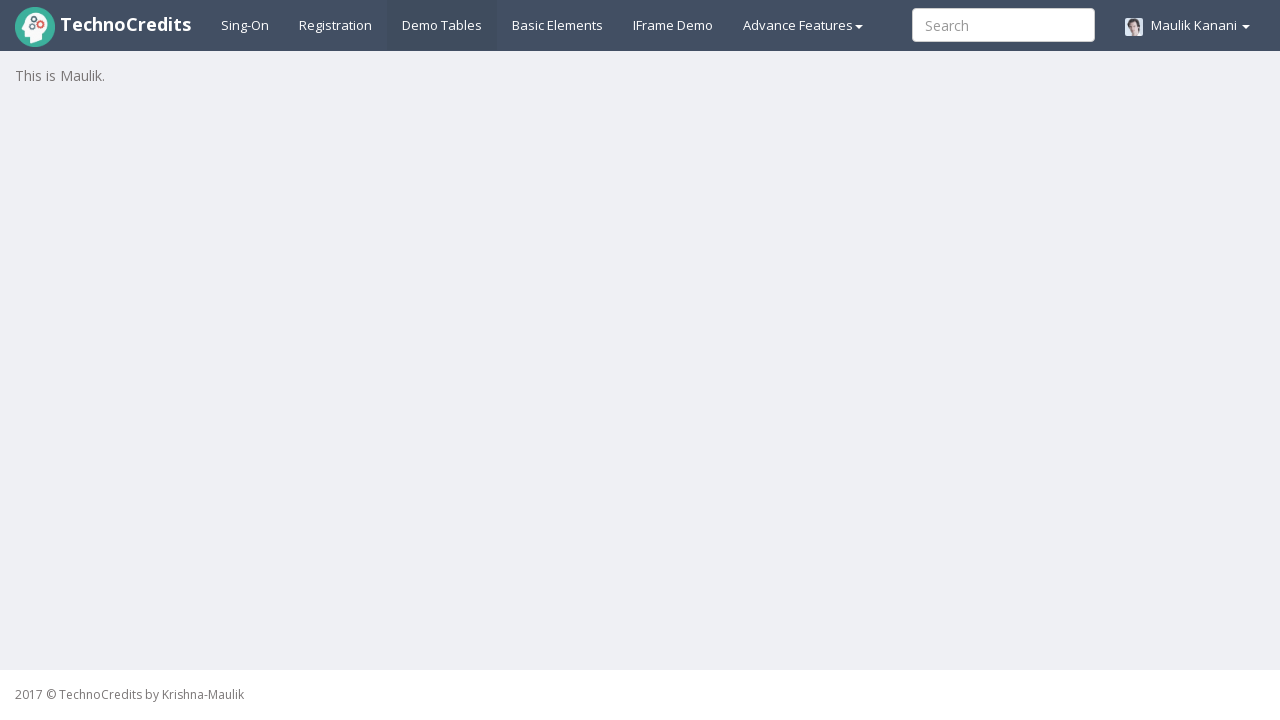

Employee data table loaded and became visible
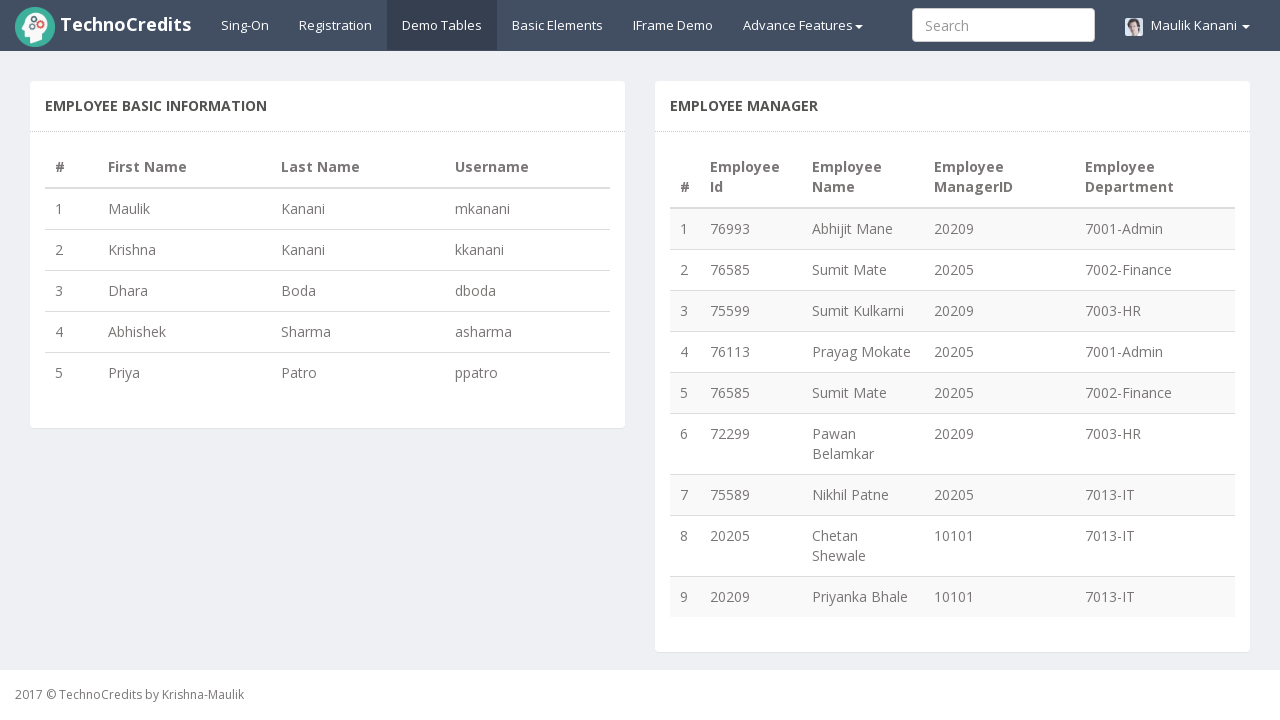

Retrieved all table rows, found 9 employee records
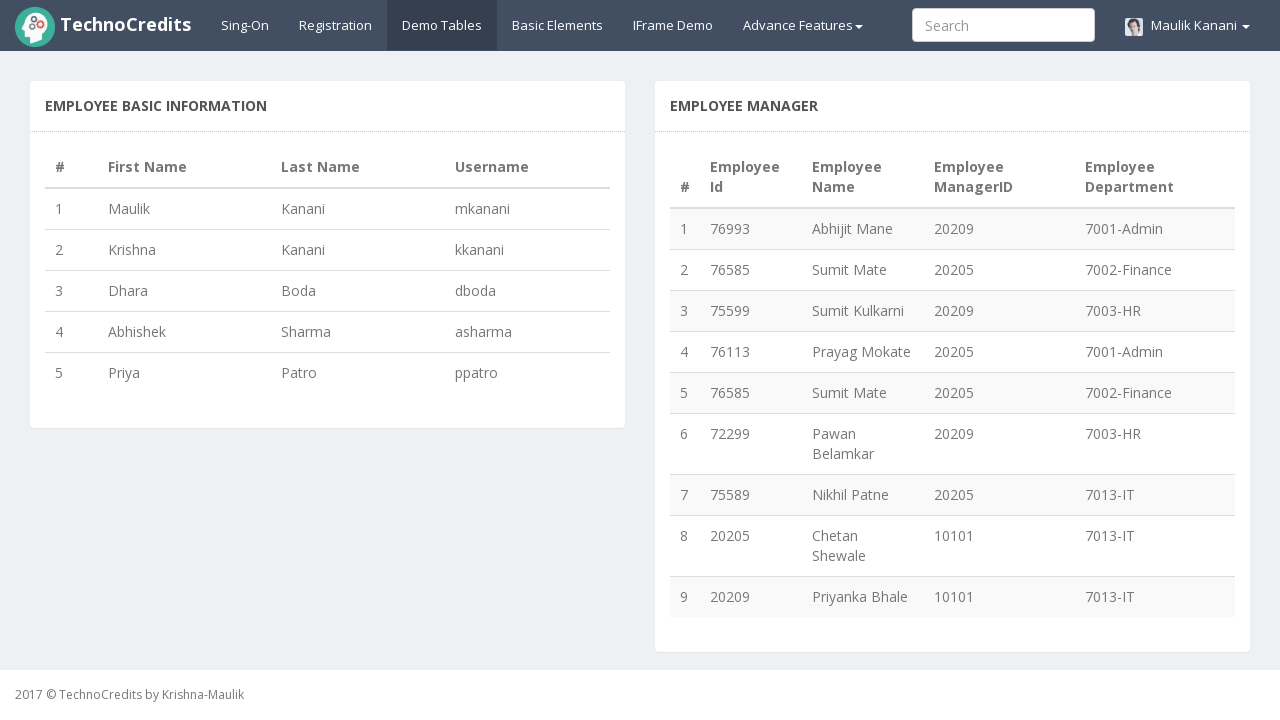

Verified manager information is visible for employee row 1
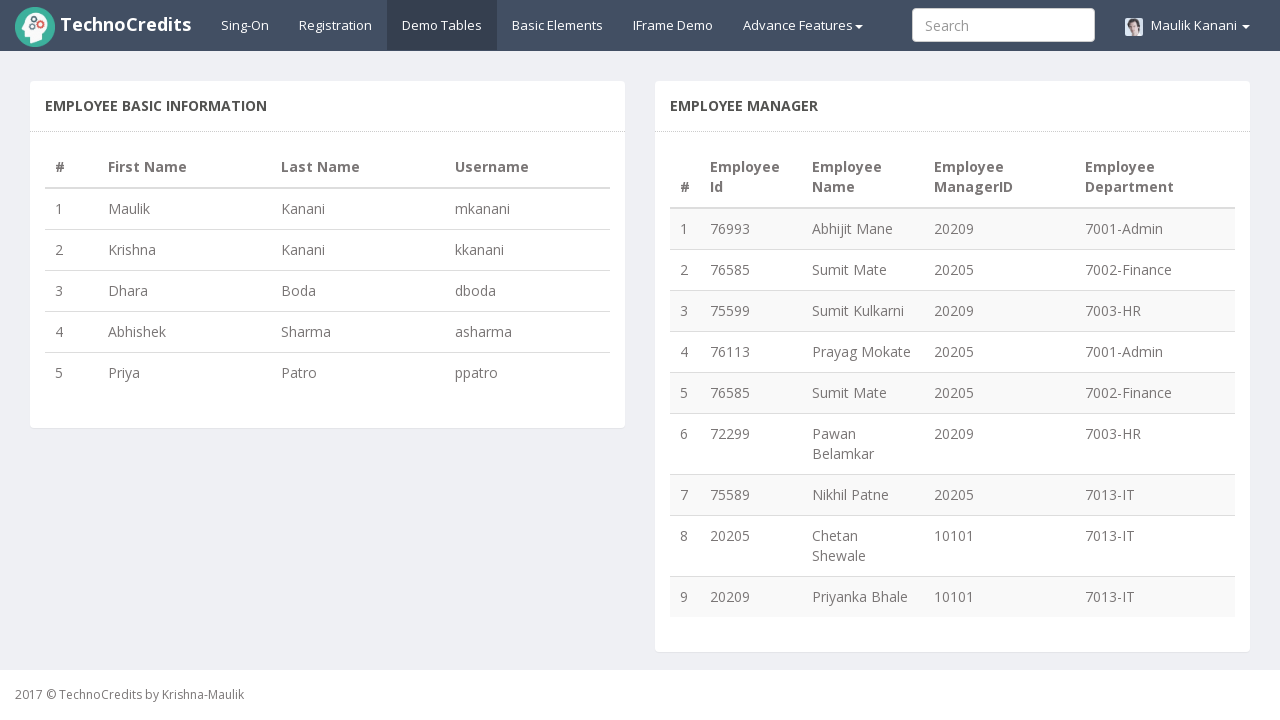

Verified manager information is visible for employee row 2
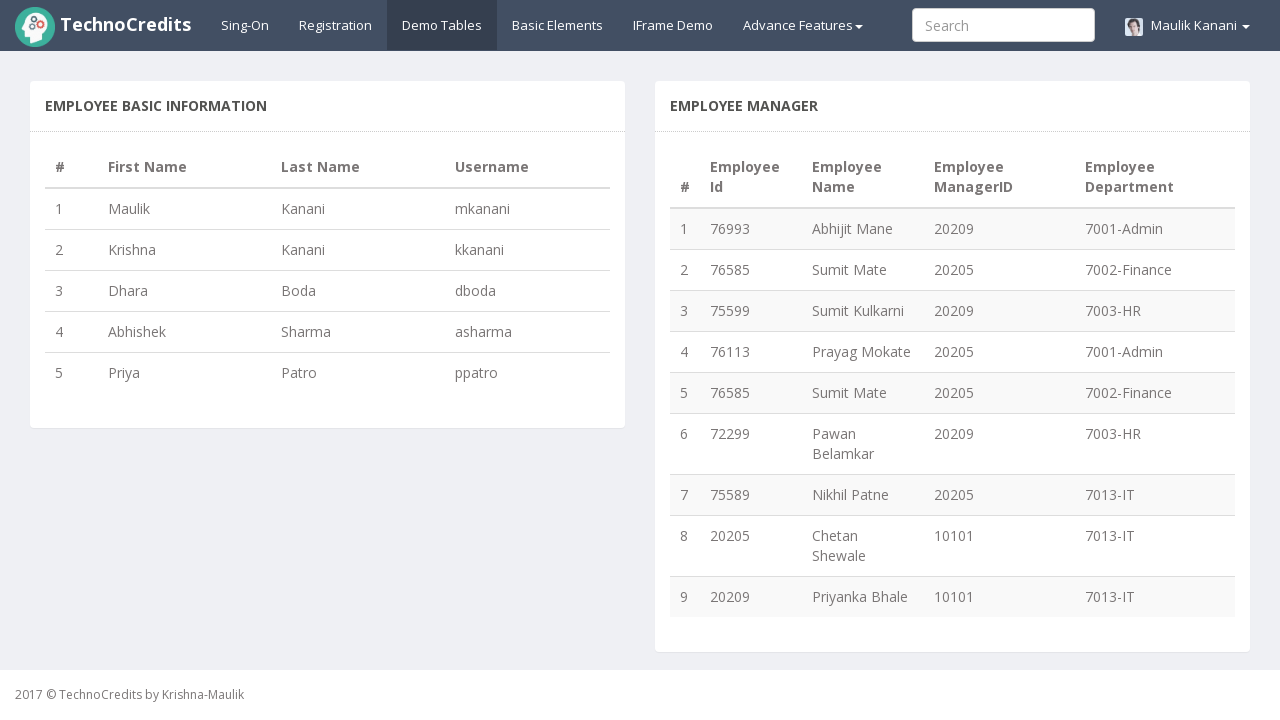

Verified manager information is visible for employee row 3
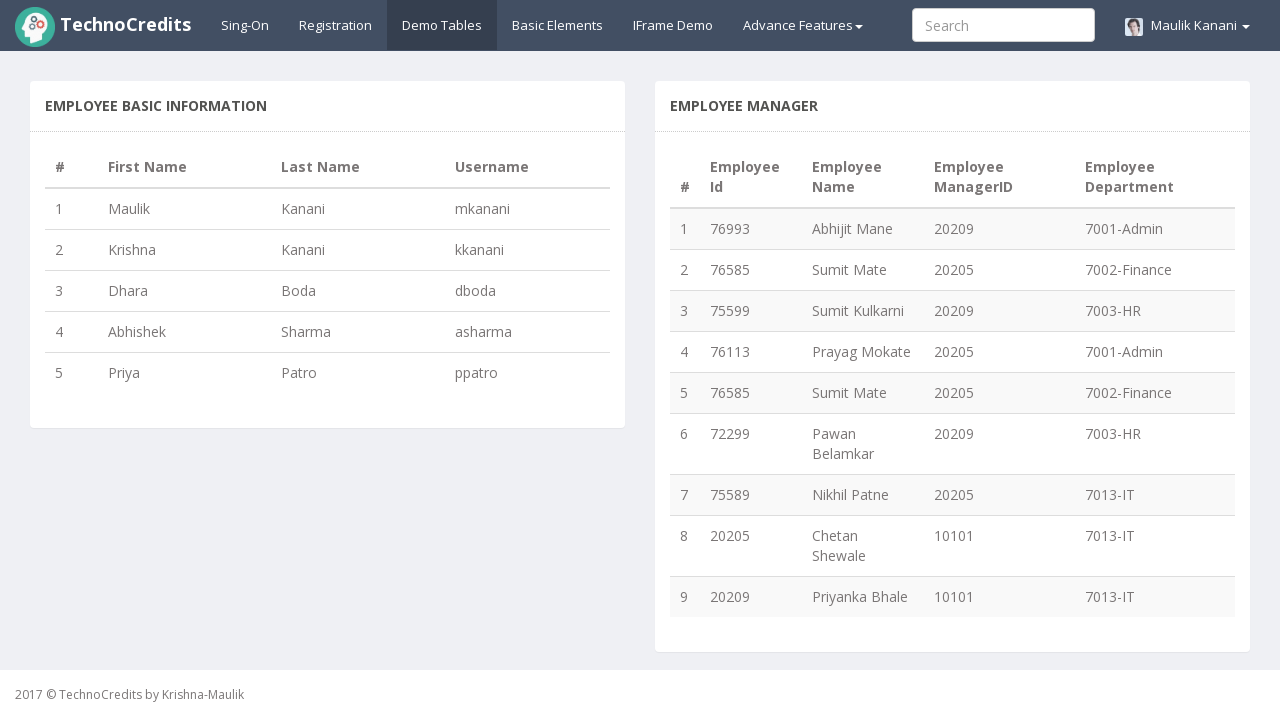

Verified manager information is visible for employee row 4
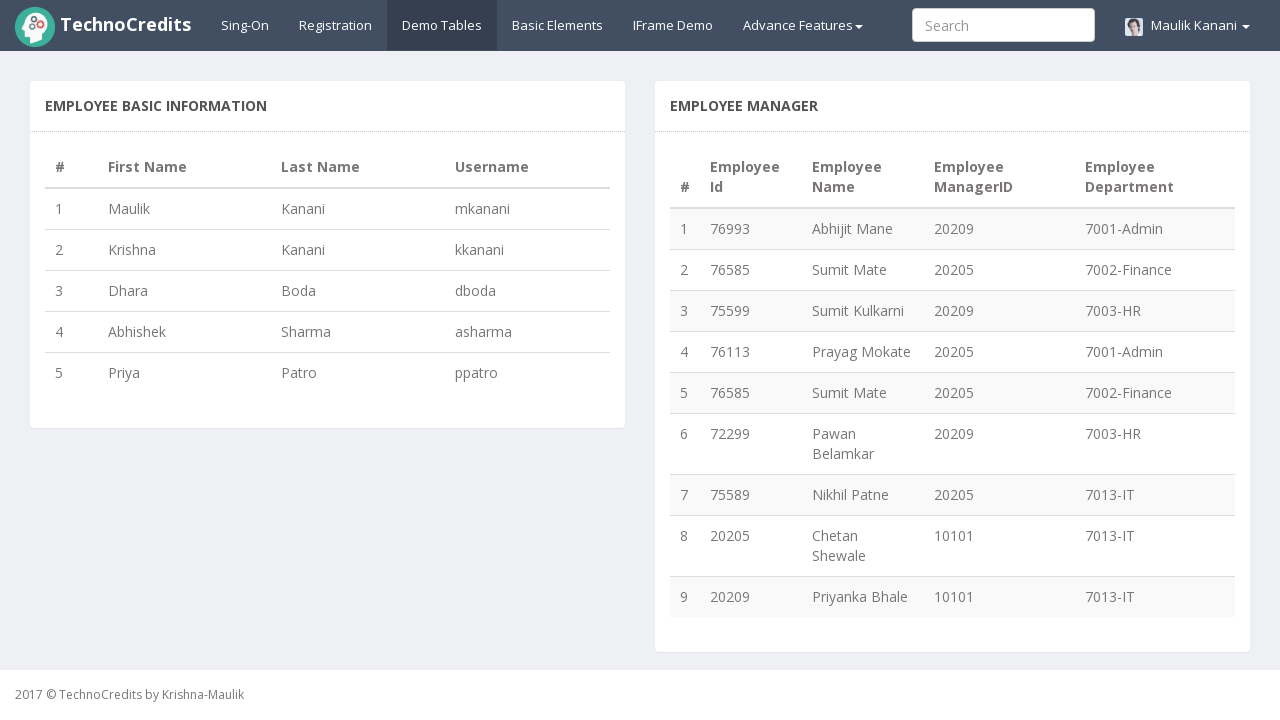

Verified manager information is visible for employee row 5
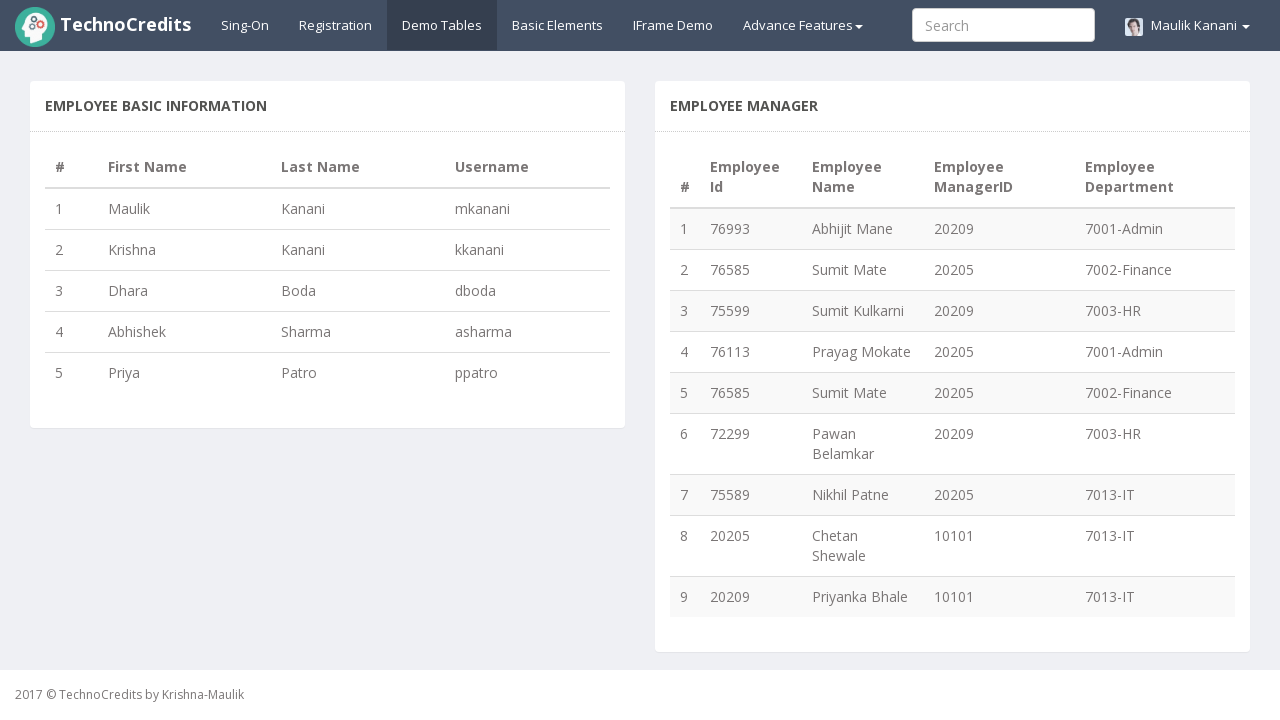

Verified manager information is visible for employee row 6
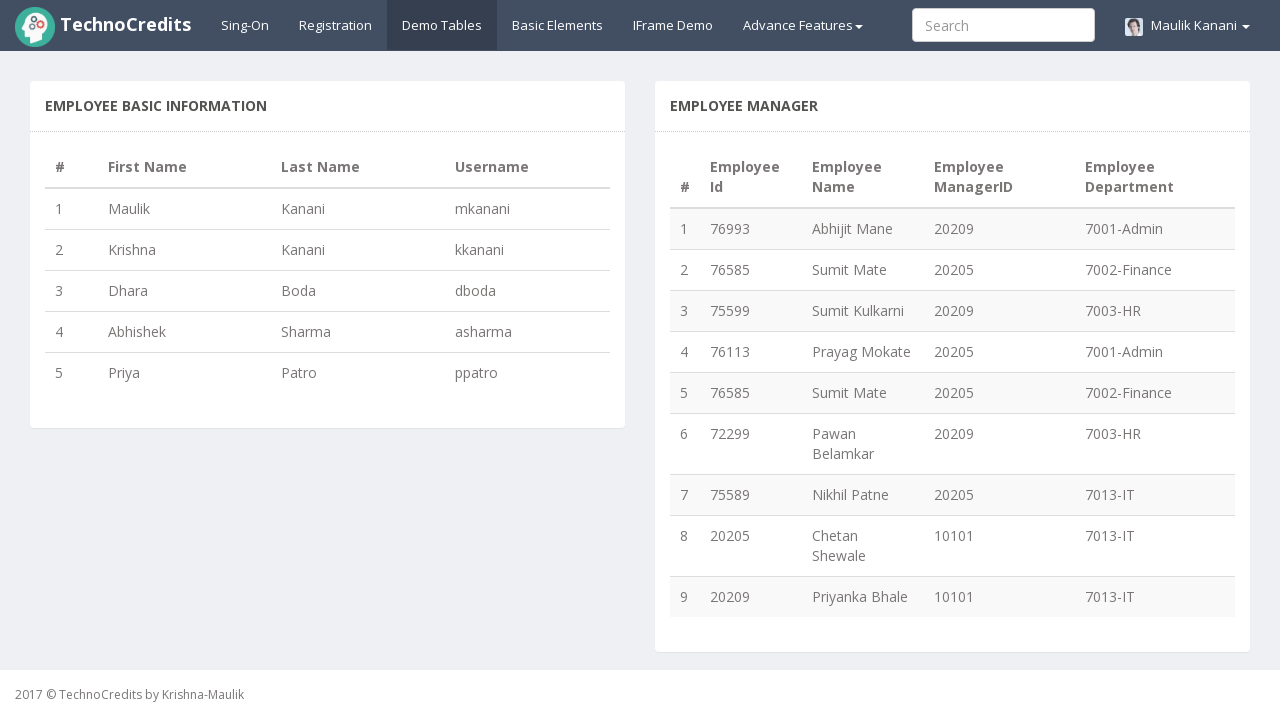

Verified manager information is visible for employee row 7
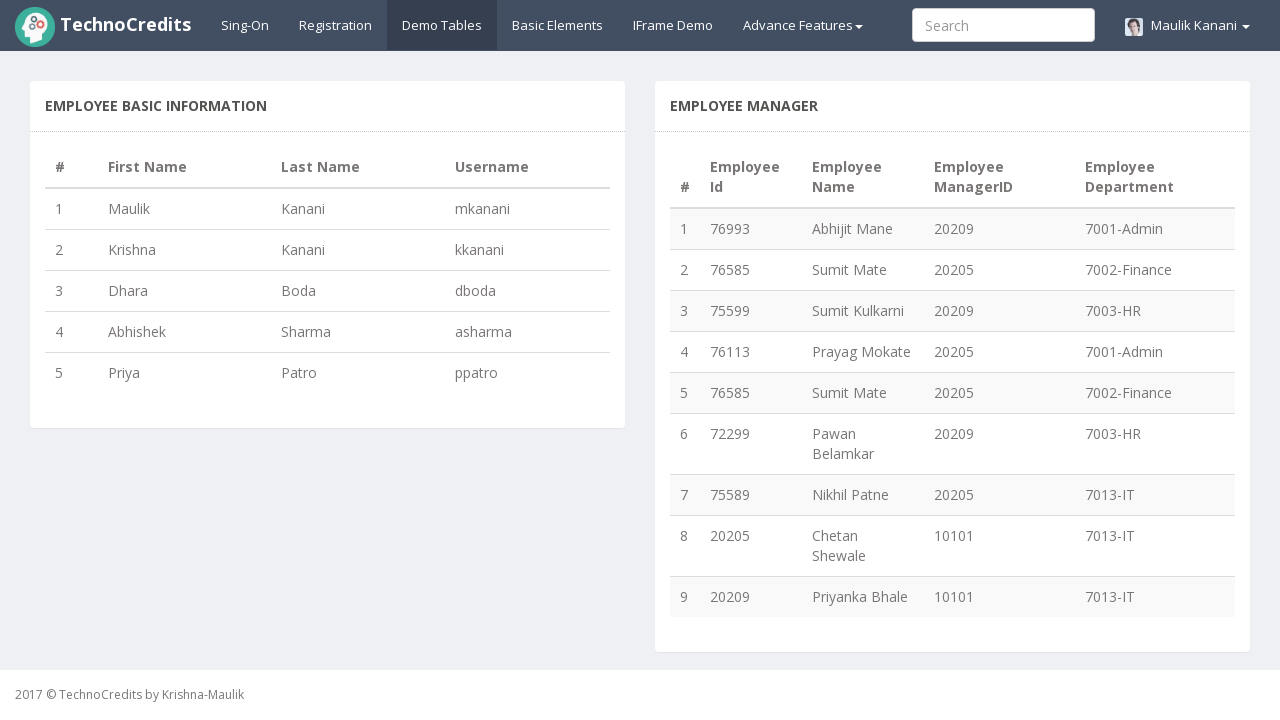

Verified manager information is visible for employee row 8
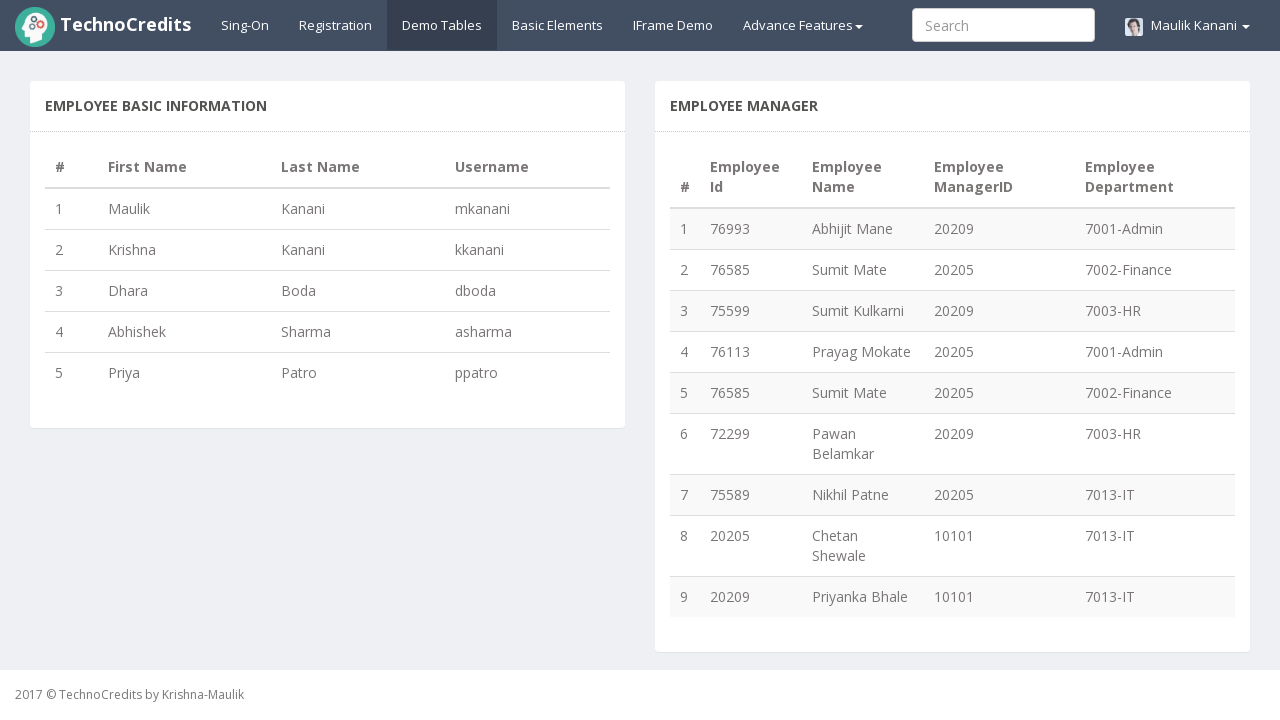

Verified manager information is visible for employee row 9
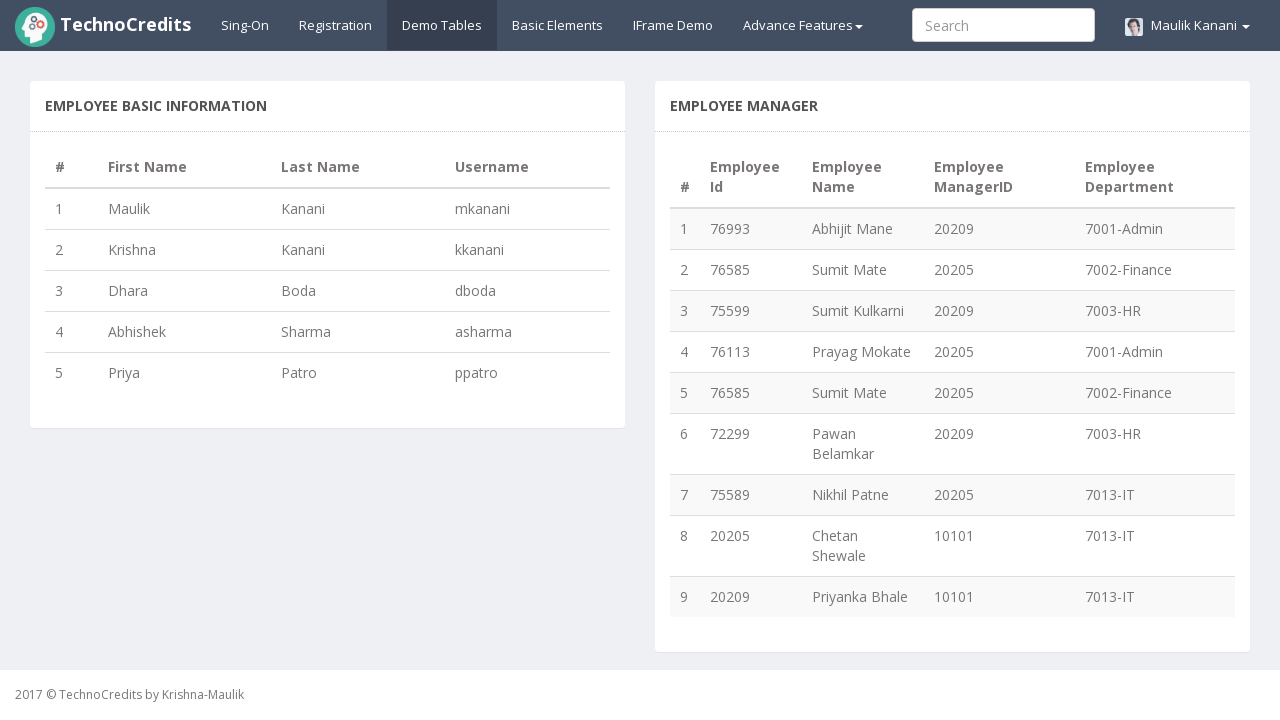

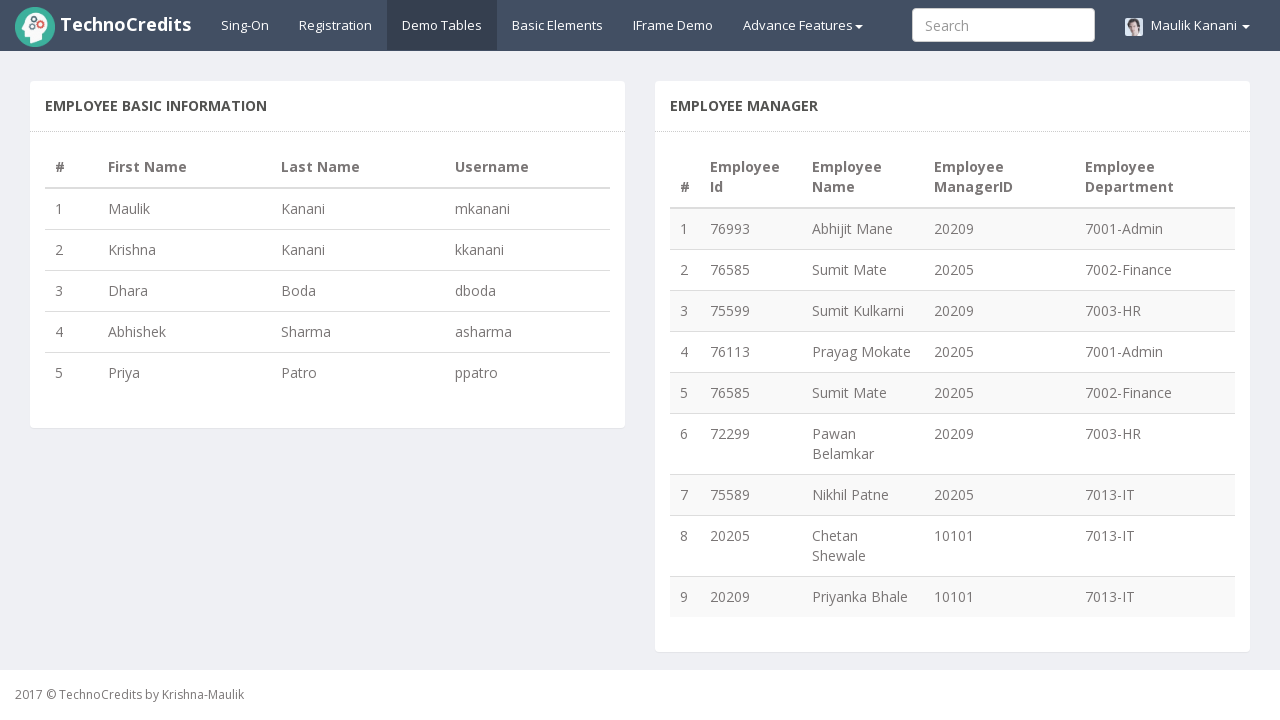